Tests the slow calculator's division functionality by calculating 10 ÷ 2 and verifying the result equals 5

Starting URL: https://bonigarcia.dev/selenium-webdriver-java/slow-calculator.html

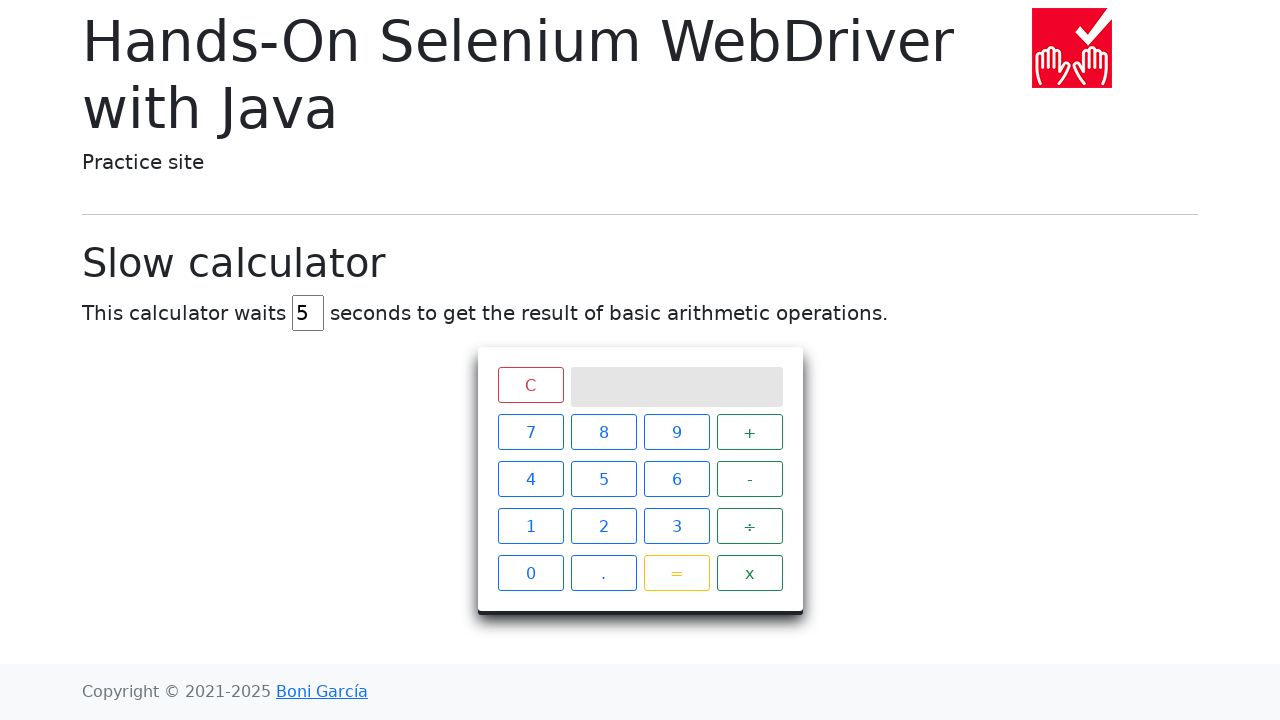

Clicked clear/reset button at (530, 385) on xpath=//span[@class='clear btn btn-outline-danger']
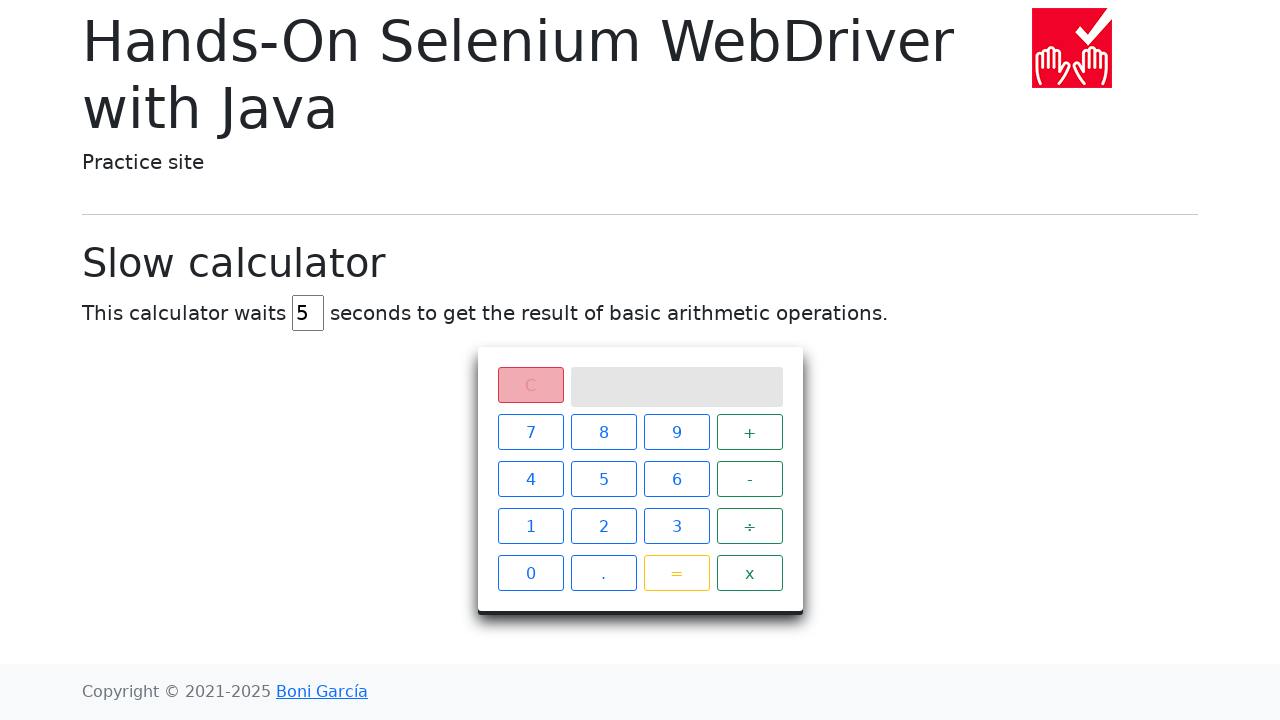

Pressed number 1 at (530, 526) on xpath=//span[contains(@class, 'btn btn-outline-primary') and text()='1']
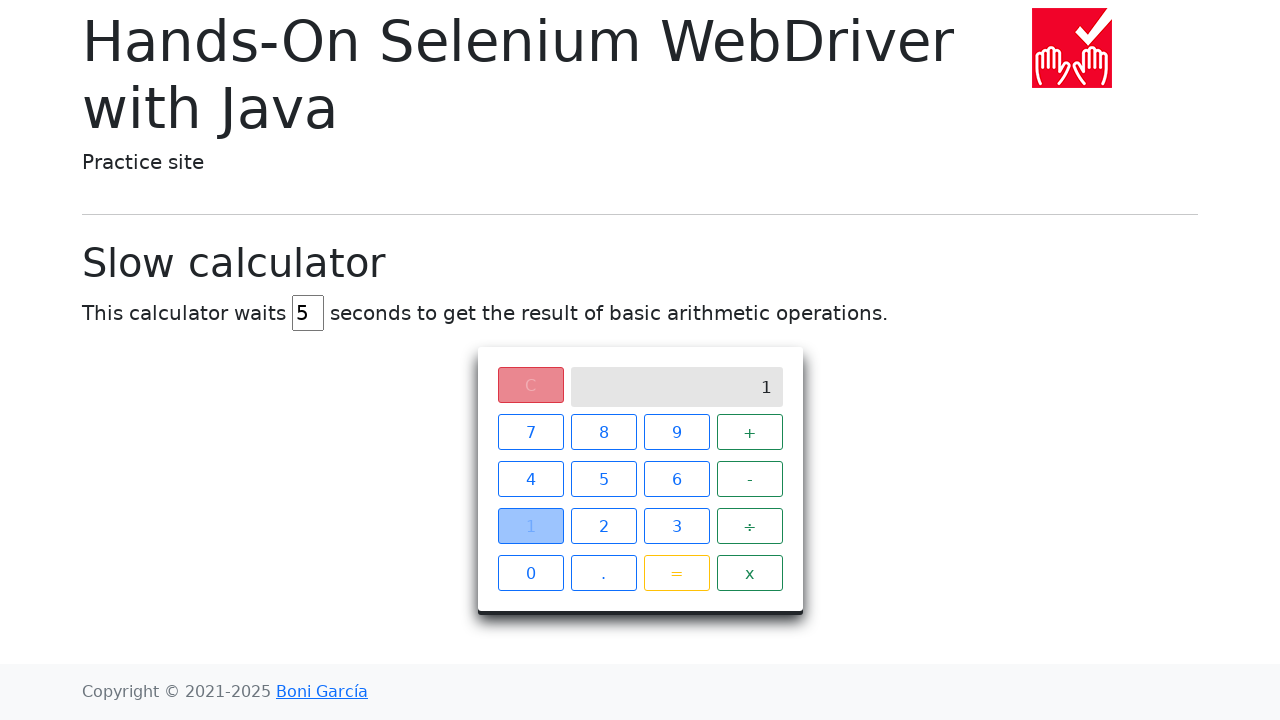

Pressed number 0 at (530, 573) on xpath=//span[contains(@class, 'btn btn-outline-primary') and text()='0']
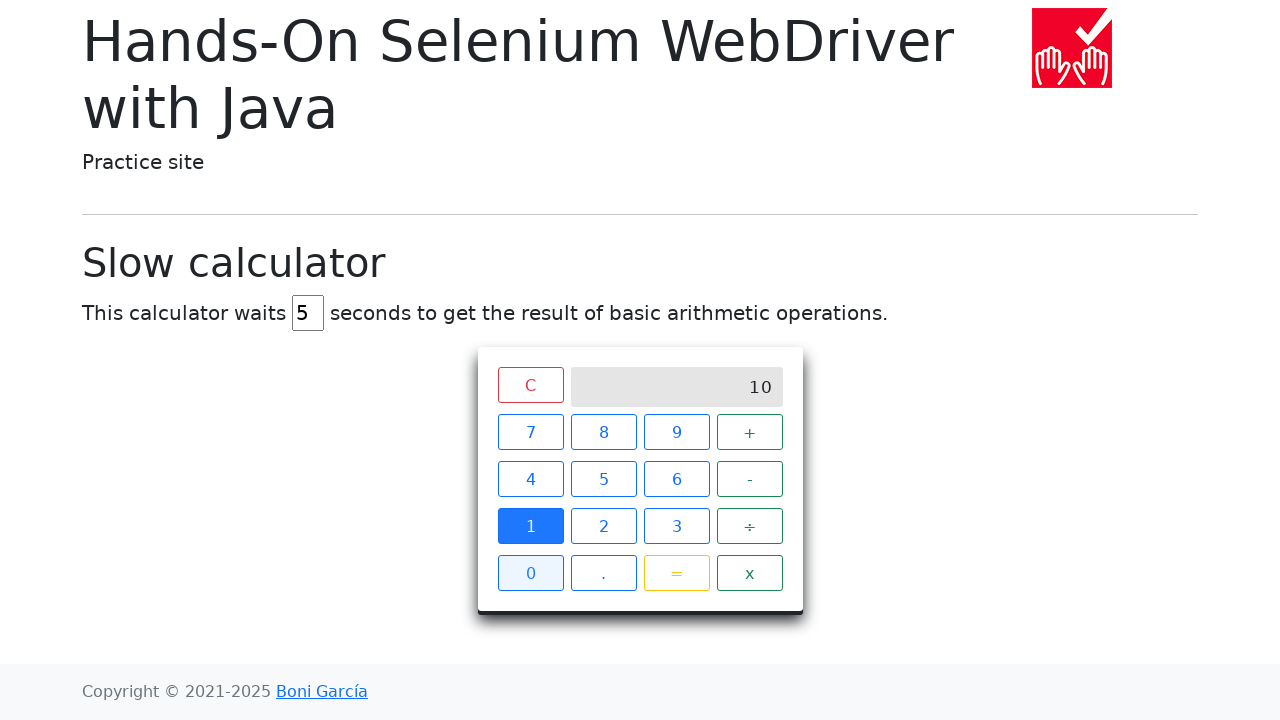

Pressed divide (÷) operator at (750, 526) on (//span[@class='operator btn btn-outline-success'])[3]
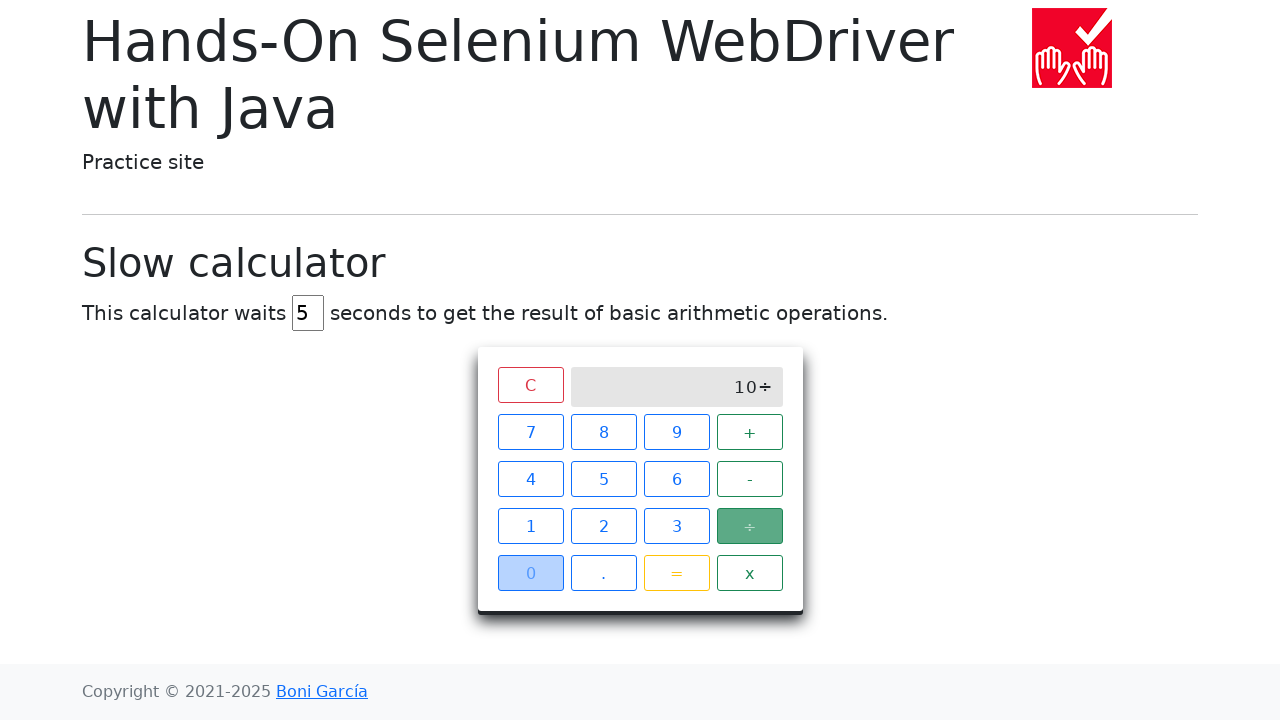

Pressed number 2 at (604, 526) on xpath=//span[contains(@class, 'btn btn-outline-primary') and text()='2']
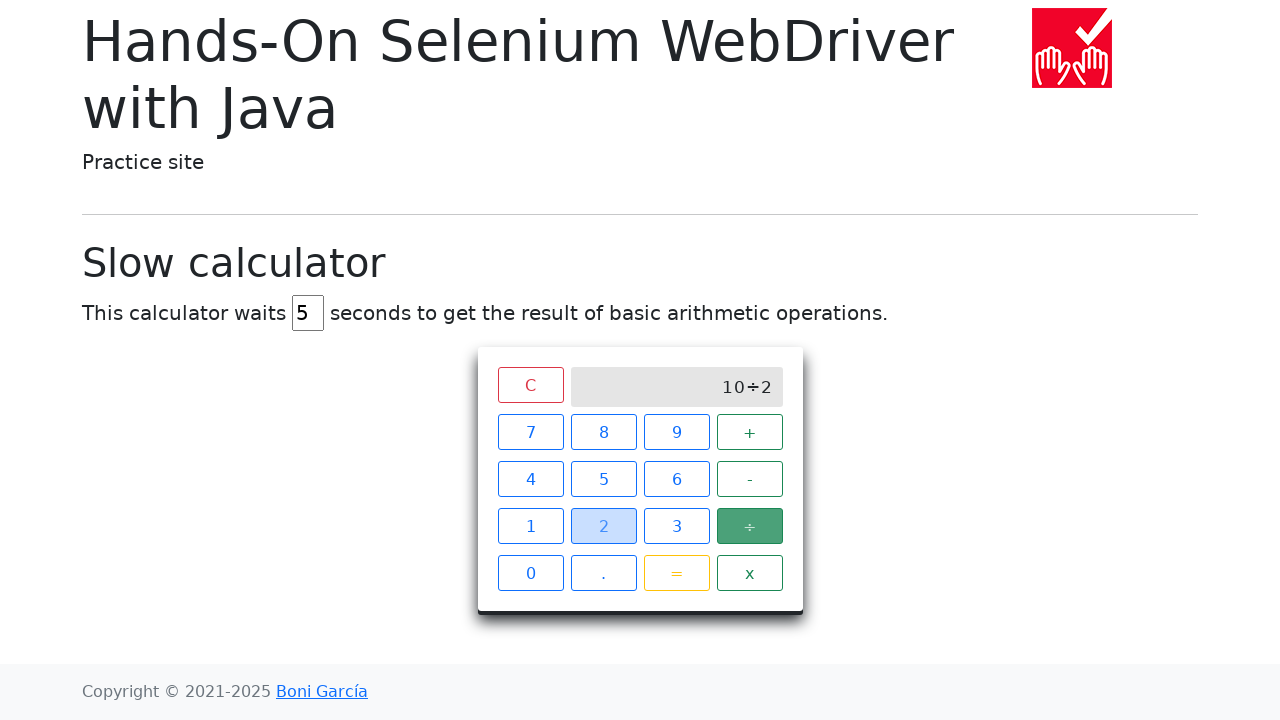

Pressed equals button at (676, 573) on xpath=//span[@class='btn btn-outline-warning']
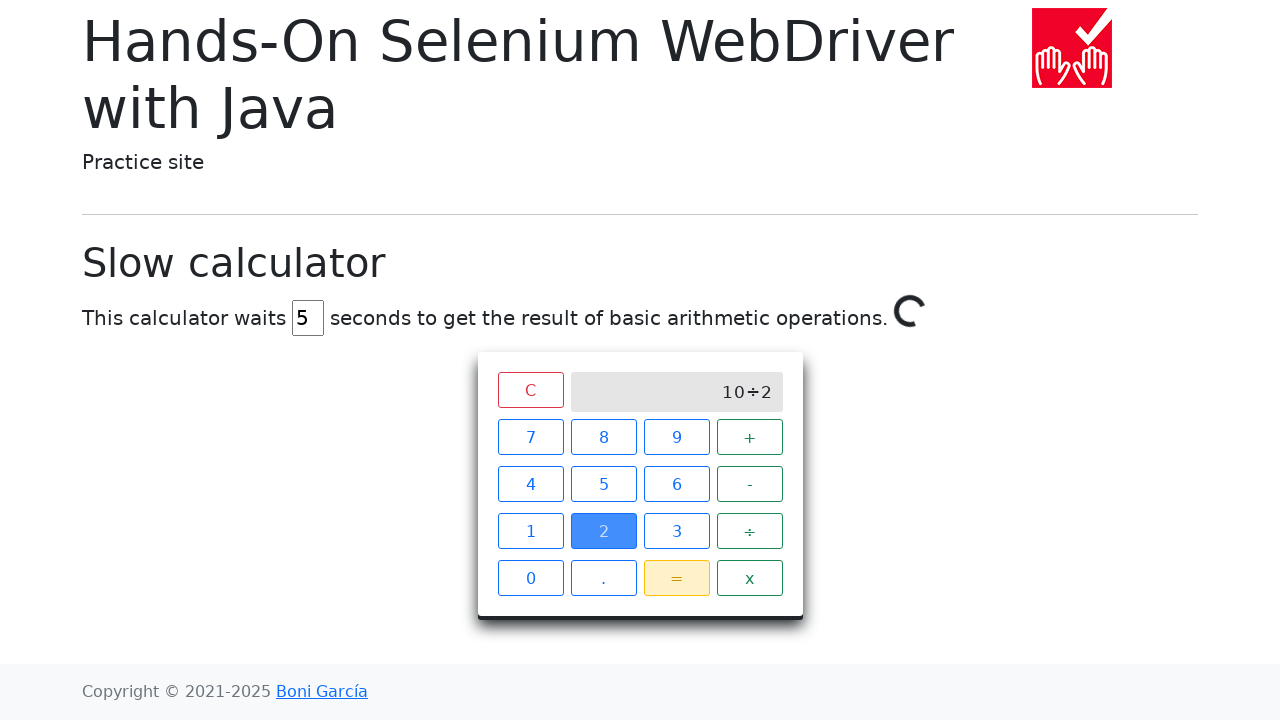

Waited for loader to disappear
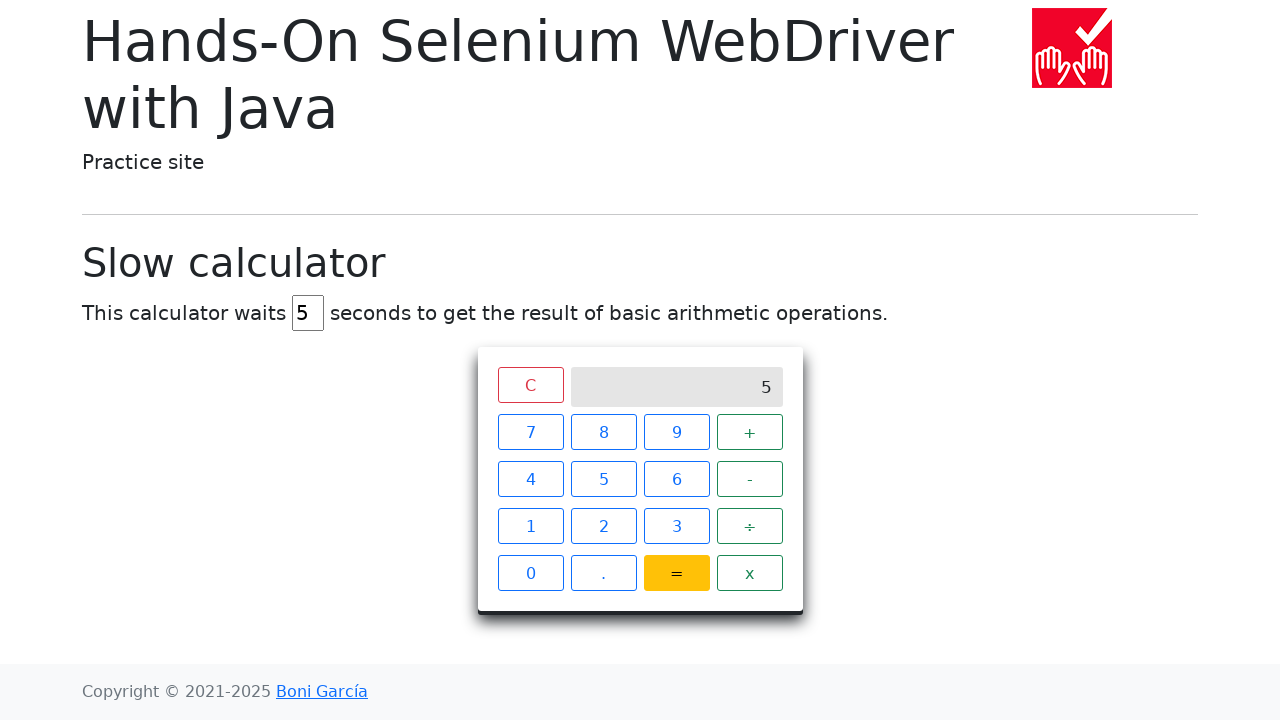

Verified division result equals 5
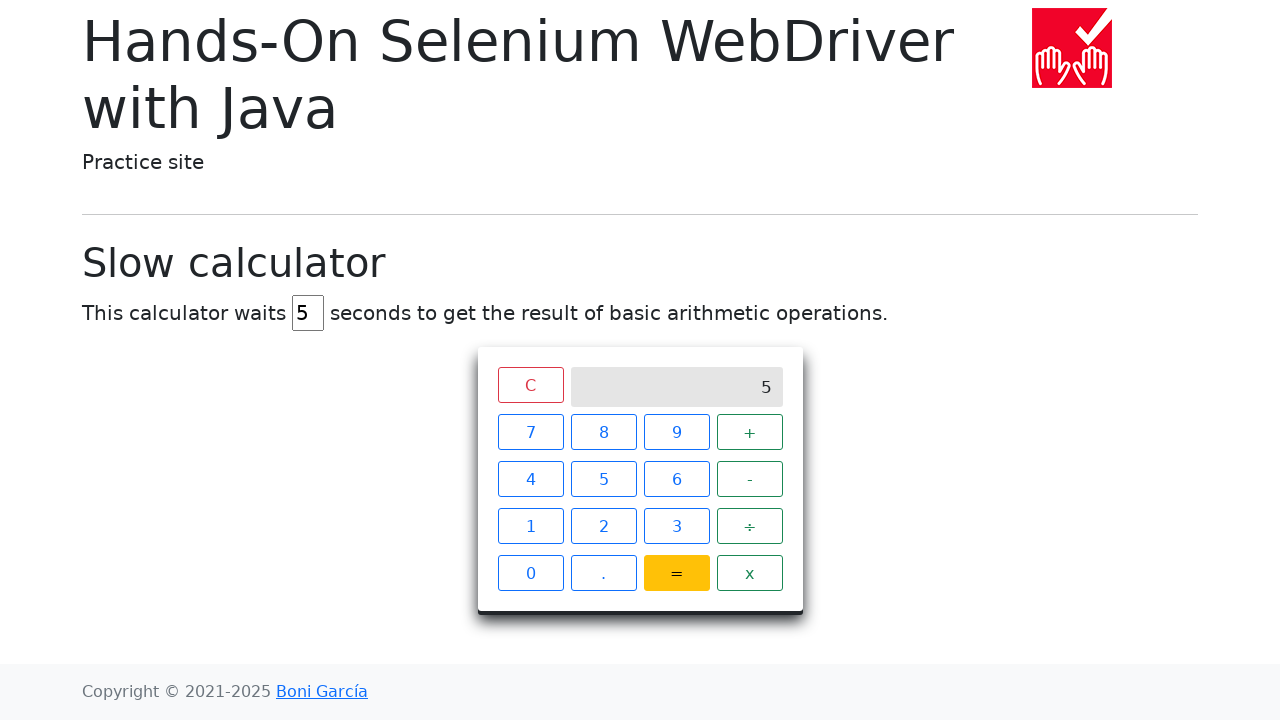

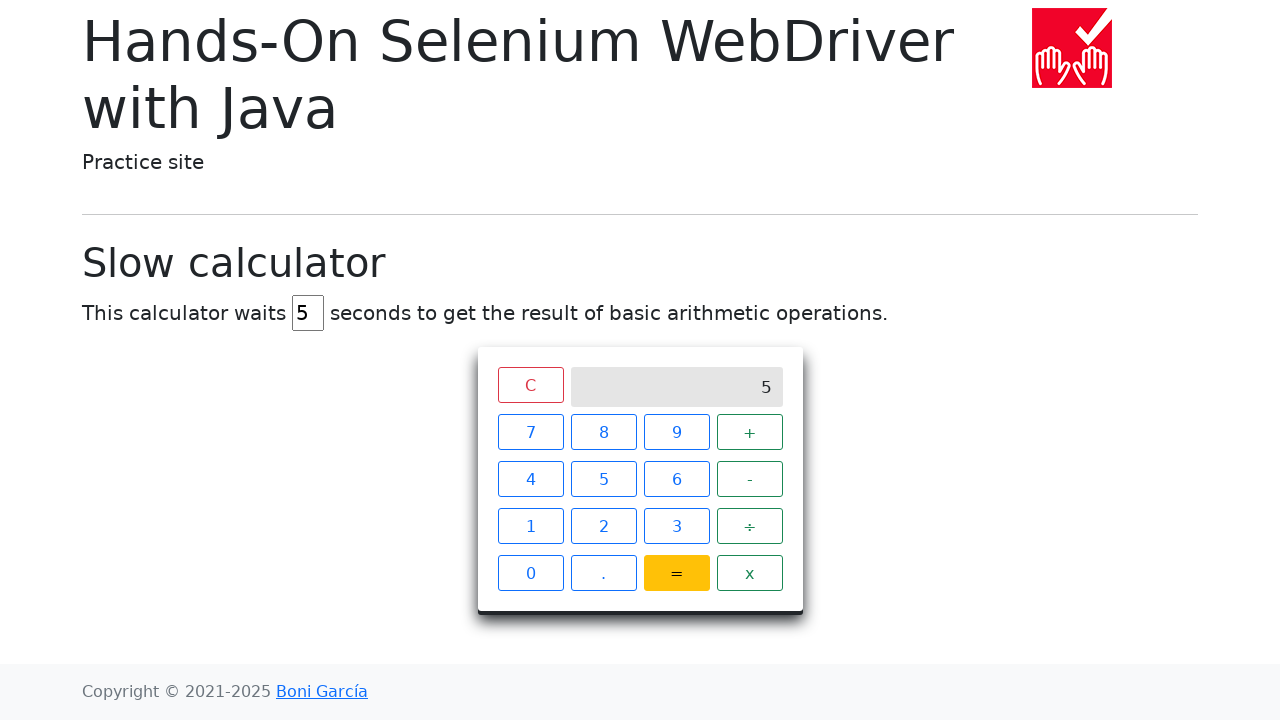